Tests various UI interactions on a practice page including selecting radio buttons, filling text fields, selecting dropdown options, clicking checkboxes, handling alerts, and performing mouse hover actions.

Starting URL: https://rahulshettyacademy.com/AutomationPractice/

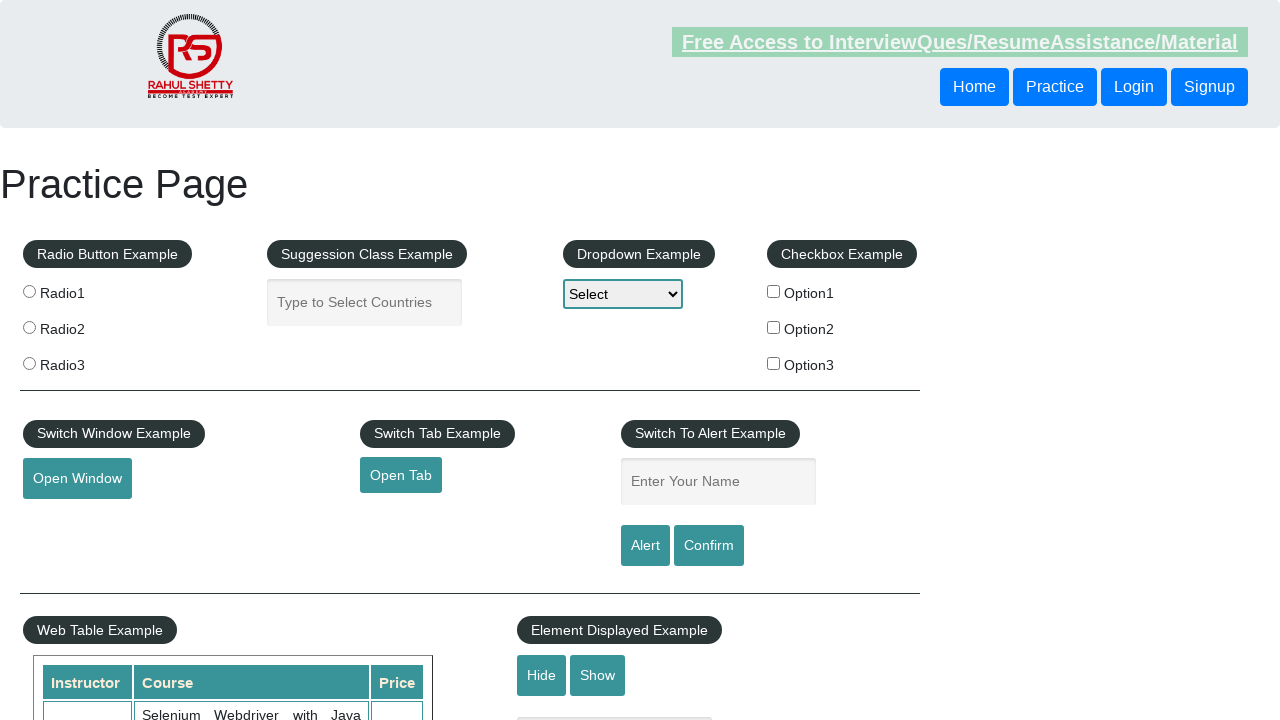

Clicked radio button with value 'radio3' at (29, 363) on input[value='radio3']
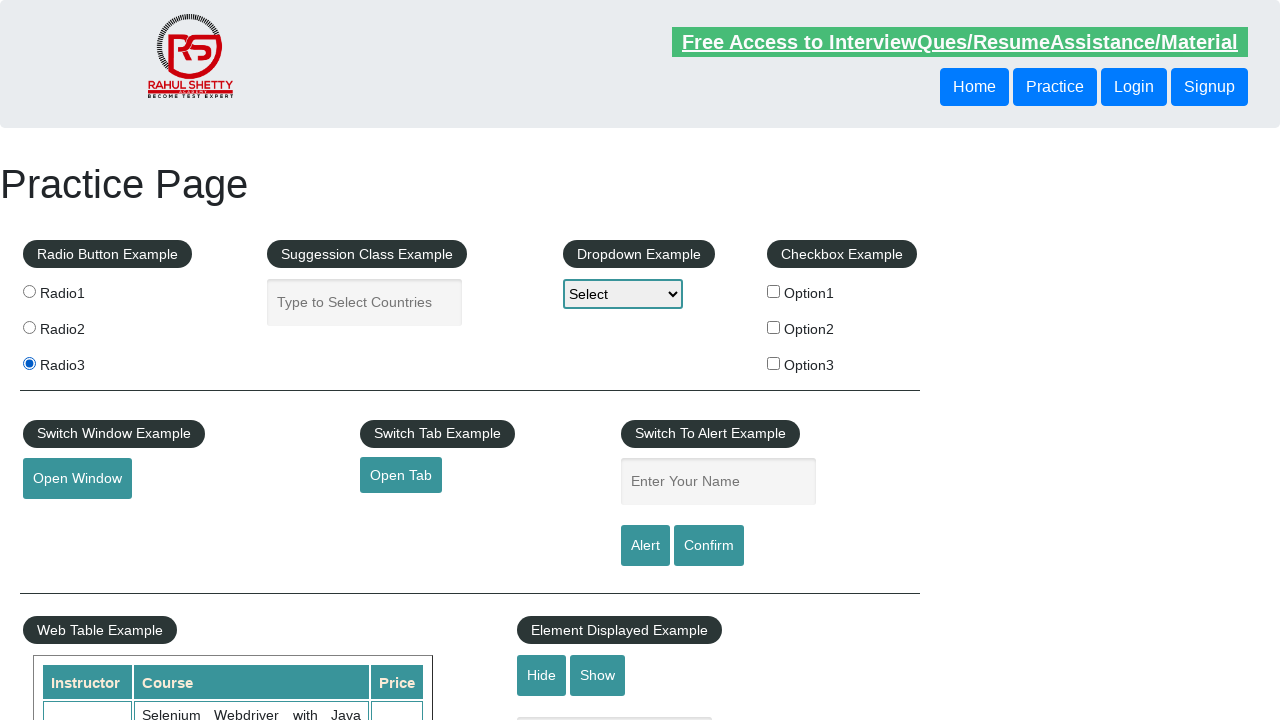

Verified radio button 'radio3' is selected
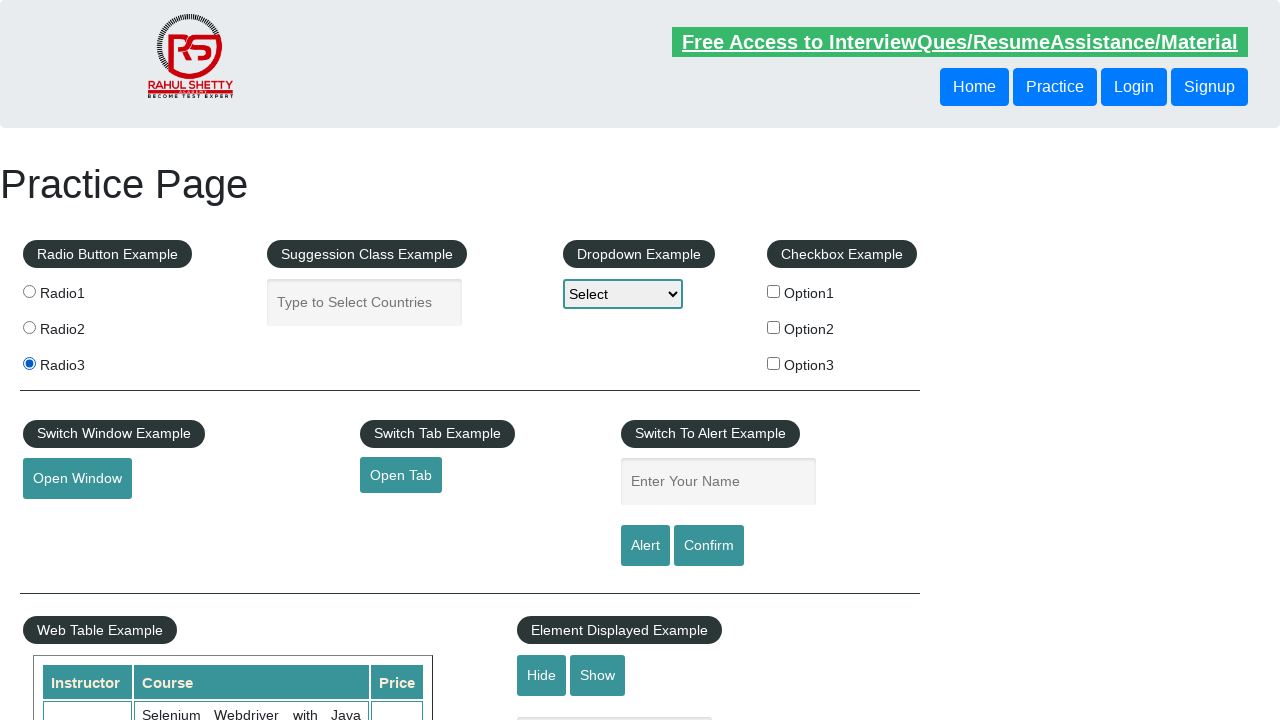

Cleared autocomplete text field on #autocomplete
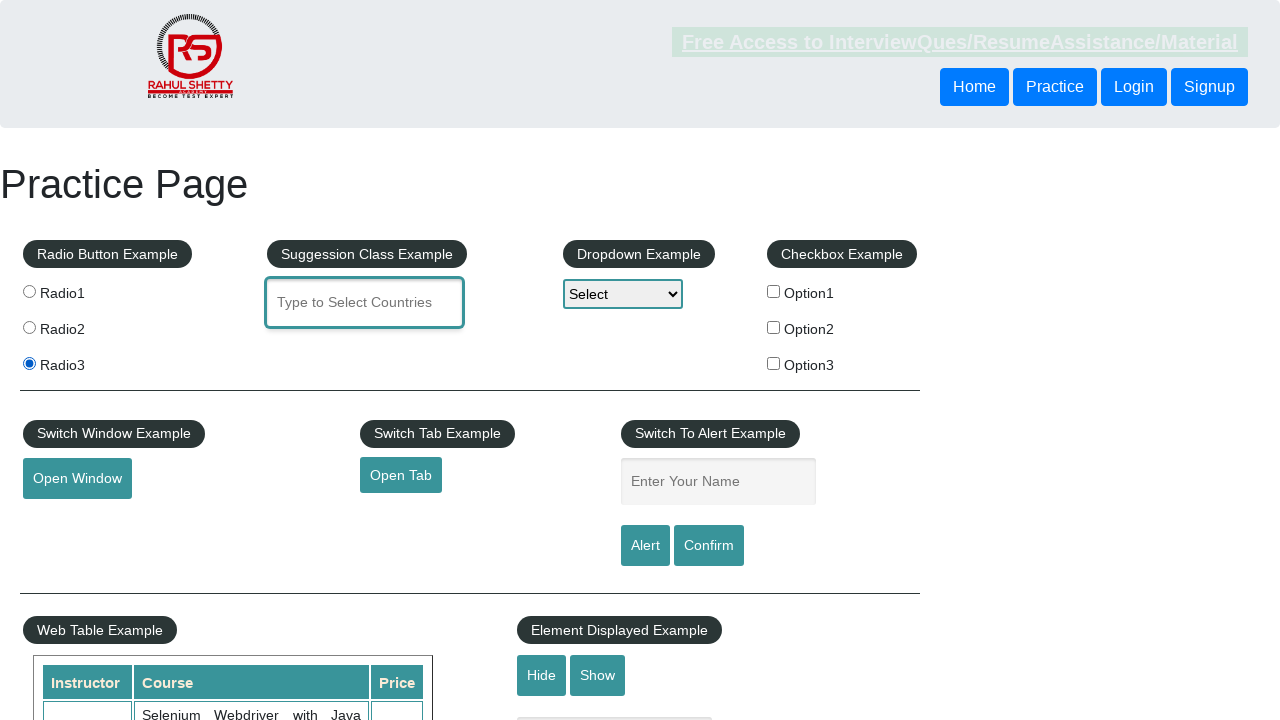

Filled autocomplete field with 'hello' on #autocomplete
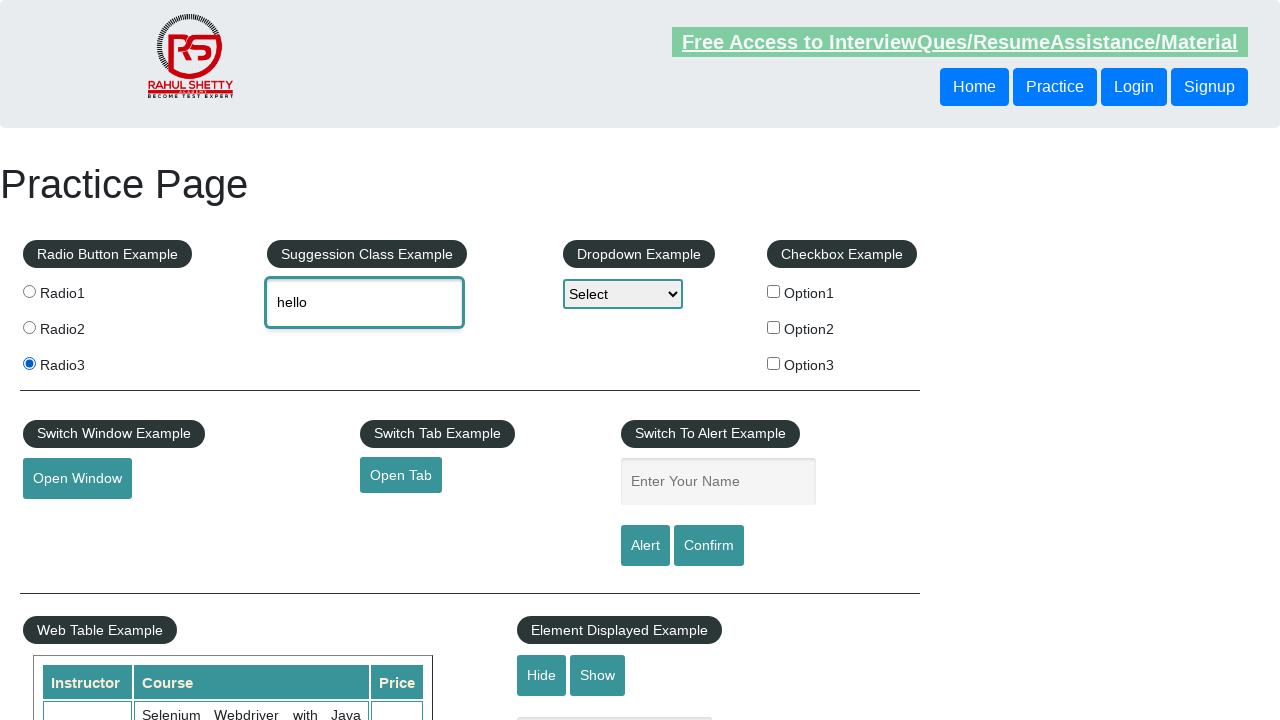

Waited 2000ms for autocomplete suggestions
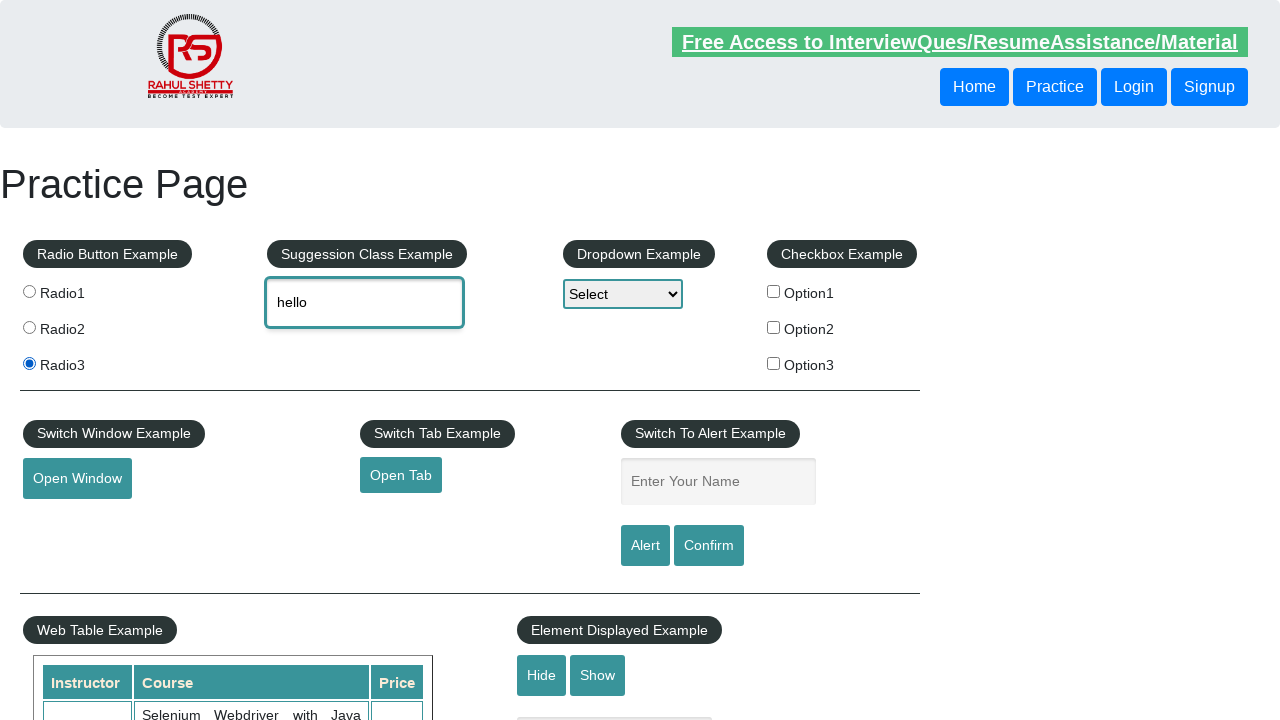

Cleared autocomplete text field again on #autocomplete
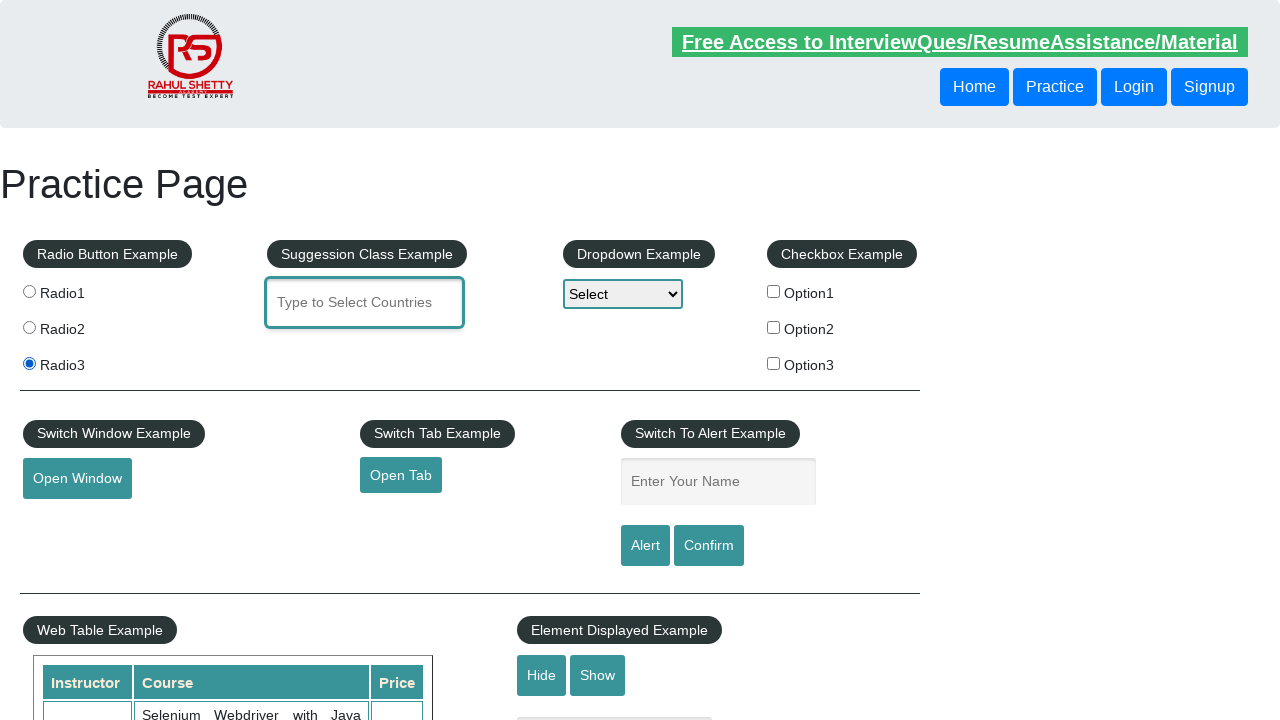

Selected 'Option3' from dropdown menu on #dropdown-class-example
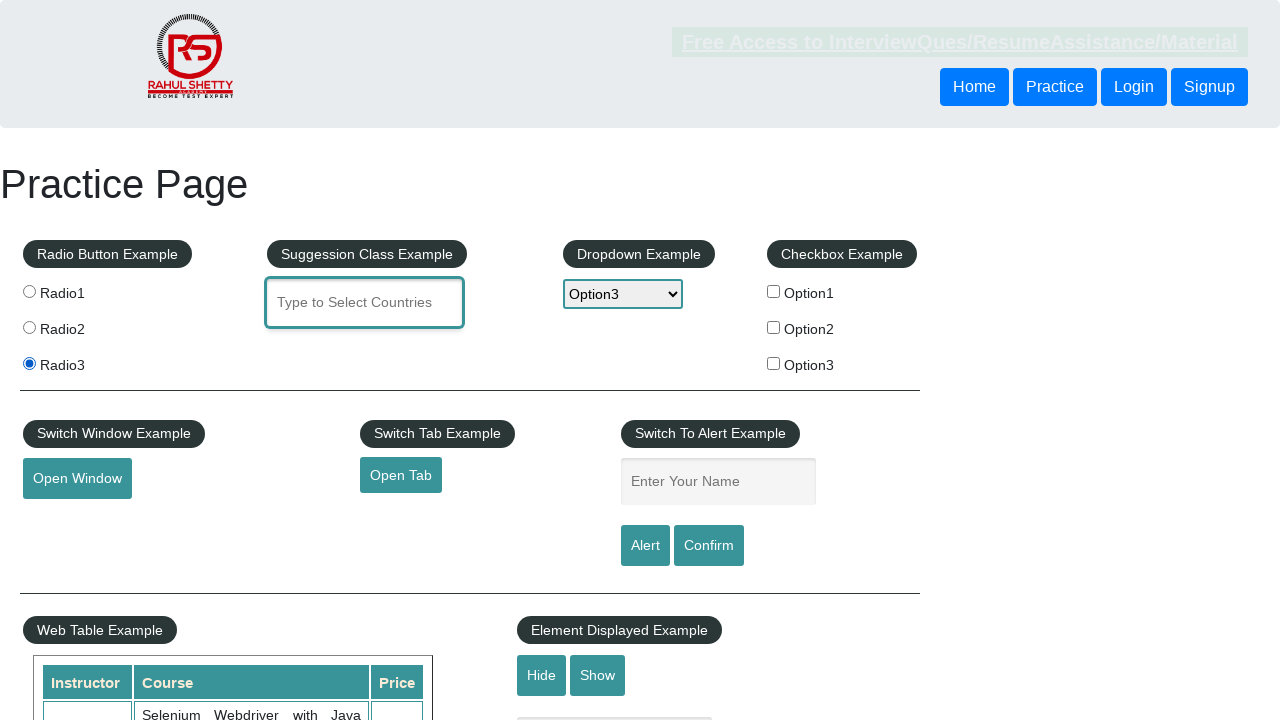

Clicked checkbox 'checkBoxOption2' at (774, 327) on #checkBoxOption2
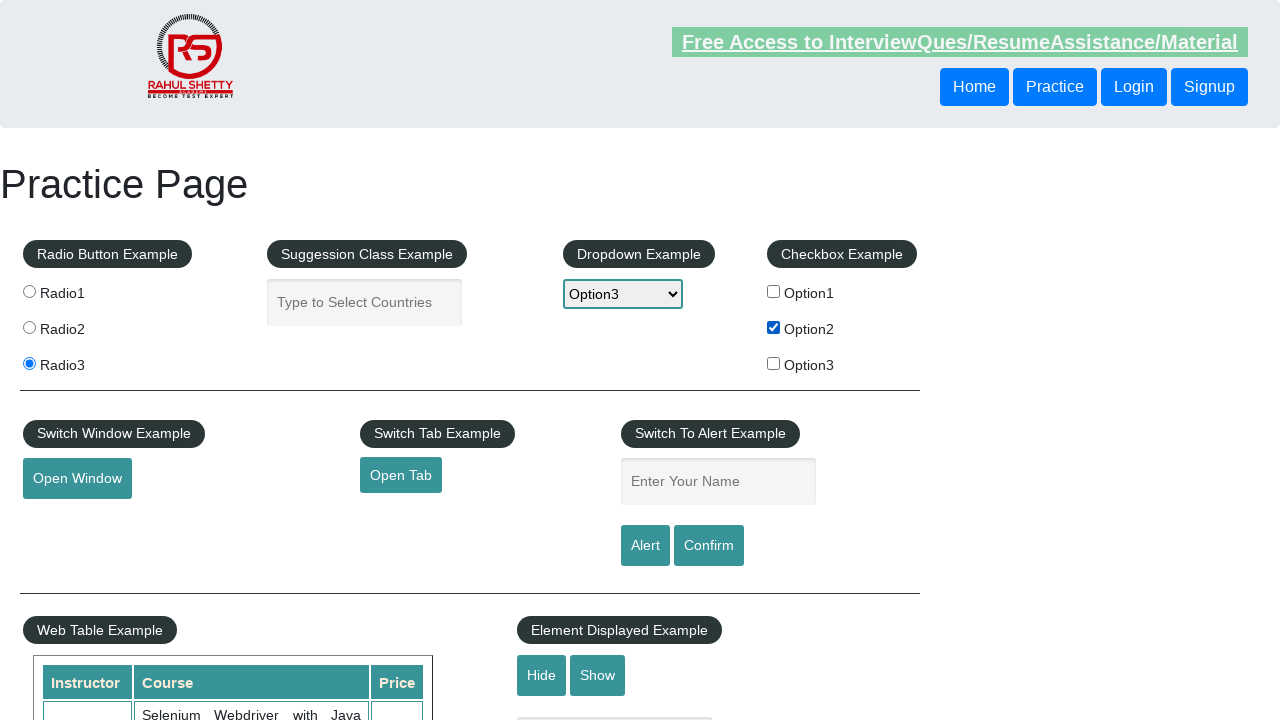

Verified checkbox 'checkBoxOption2' is checked
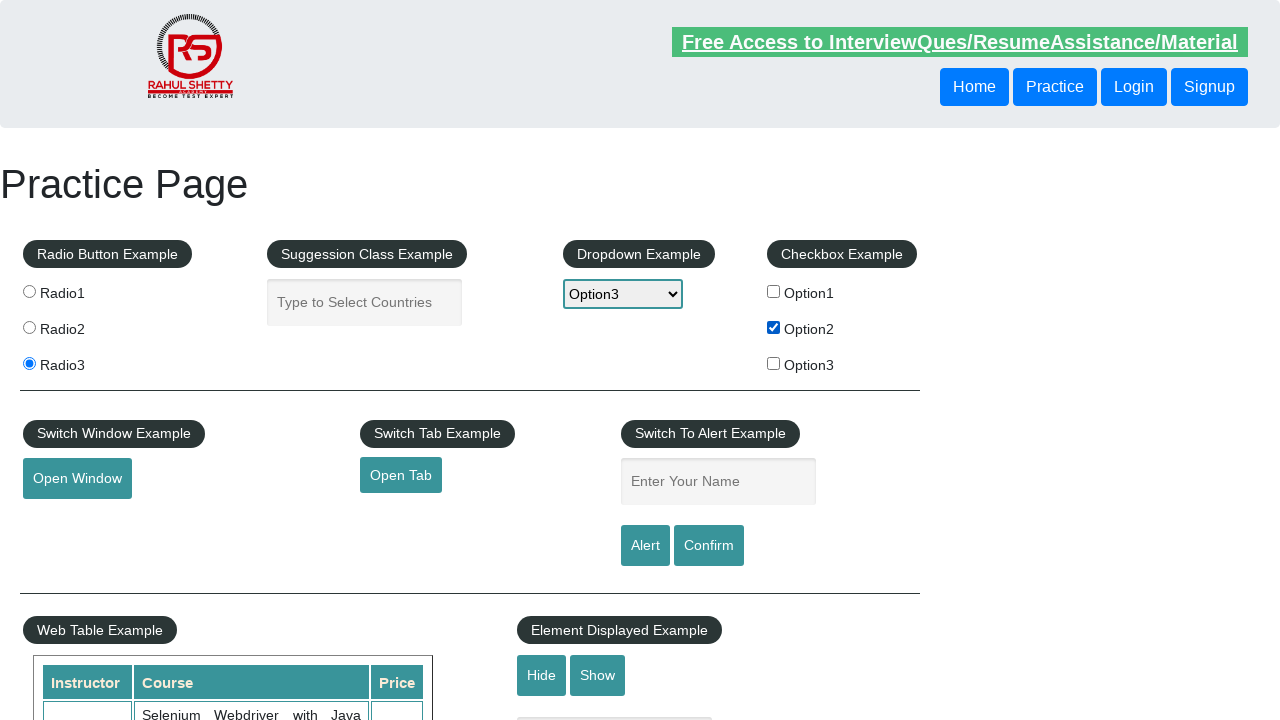

Clicked Alert button at (645, 546) on xpath=//*[@value='Alert']
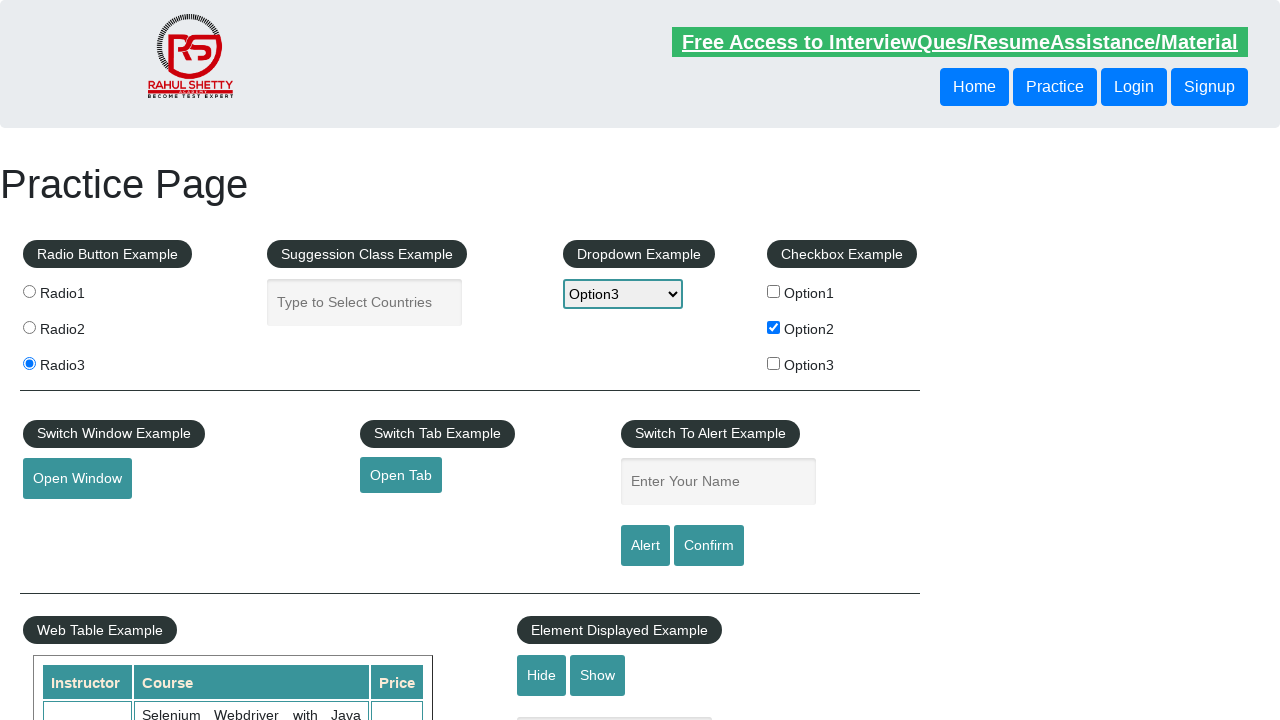

Waited 1000ms for alert dialog to appear
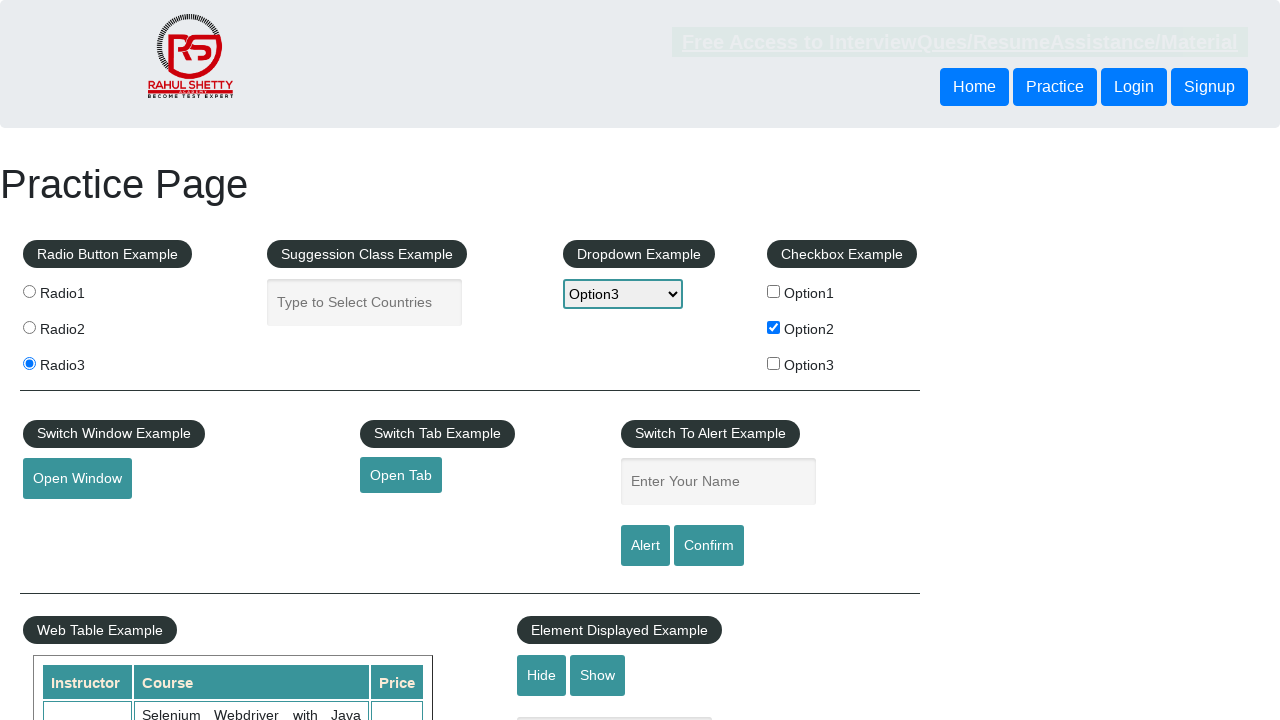

Set up dialog handler to accept alerts
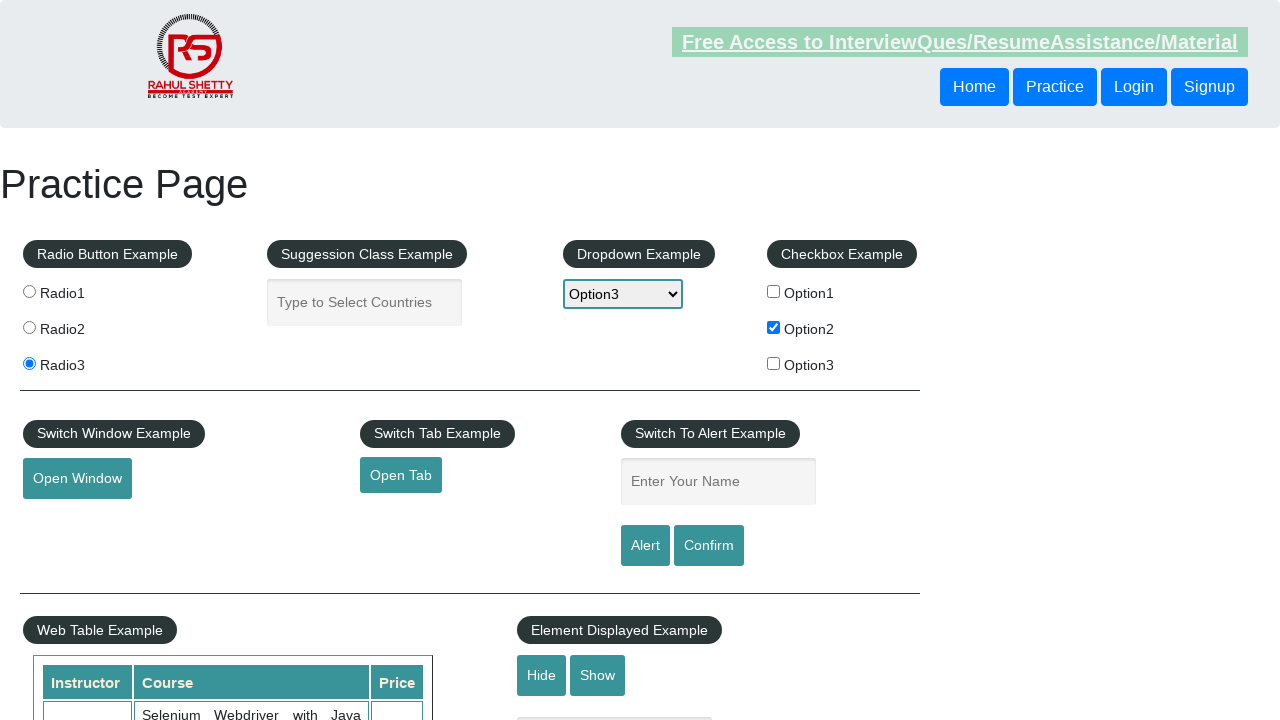

Clicked Alert button again to trigger dialog at (645, 546) on xpath=//*[@value='Alert']
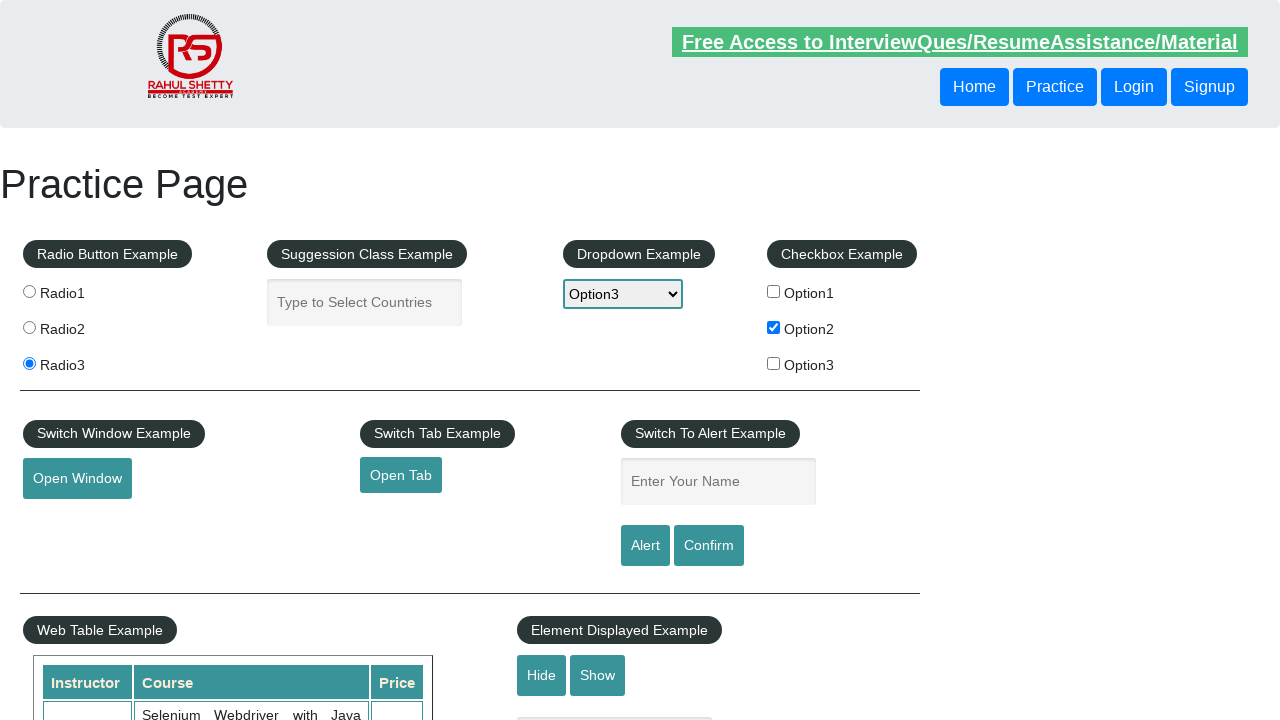

Located Mouse Hover element
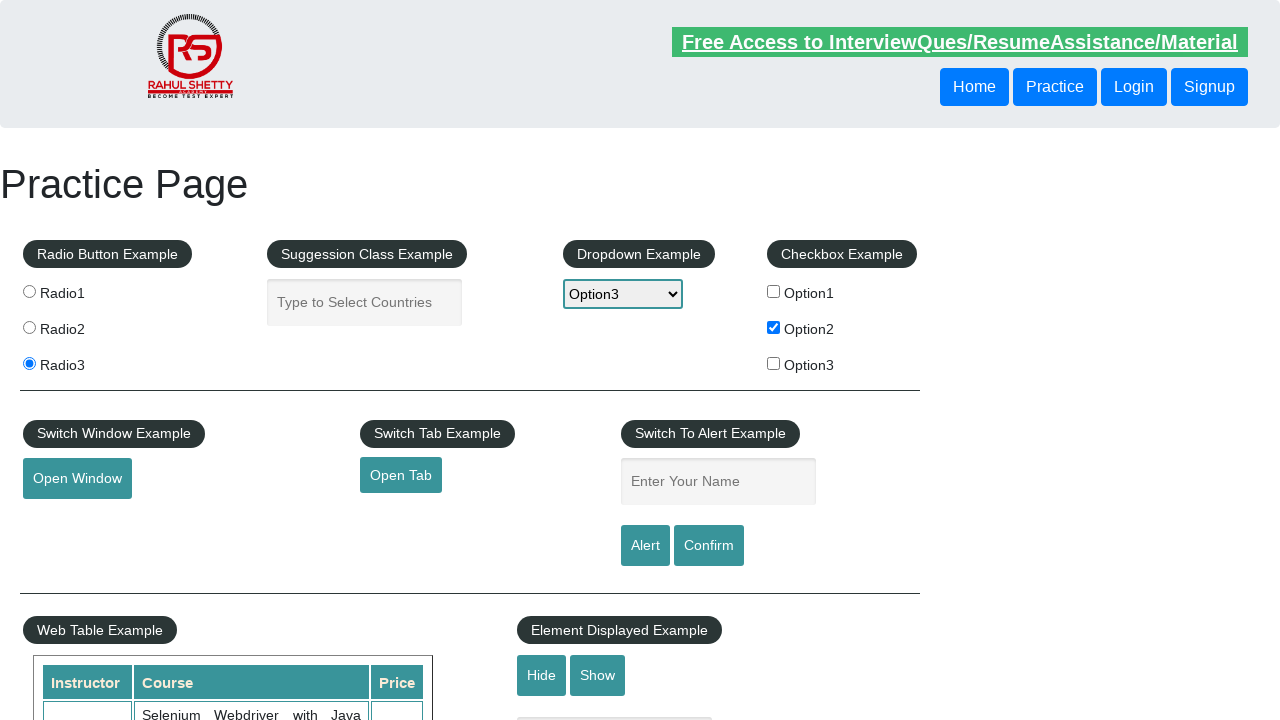

Scrolled Mouse Hover element into view
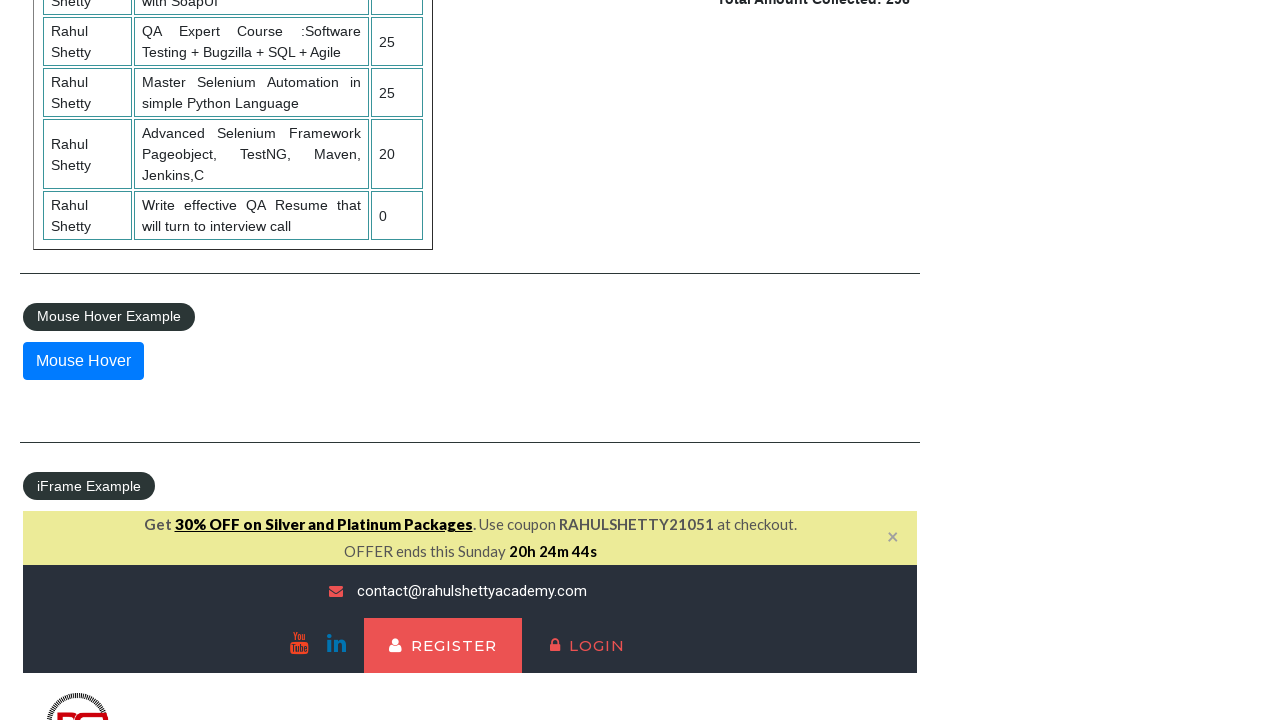

Hovered over Mouse Hover element at (83, 361) on xpath=//*[text()='Mouse Hover']
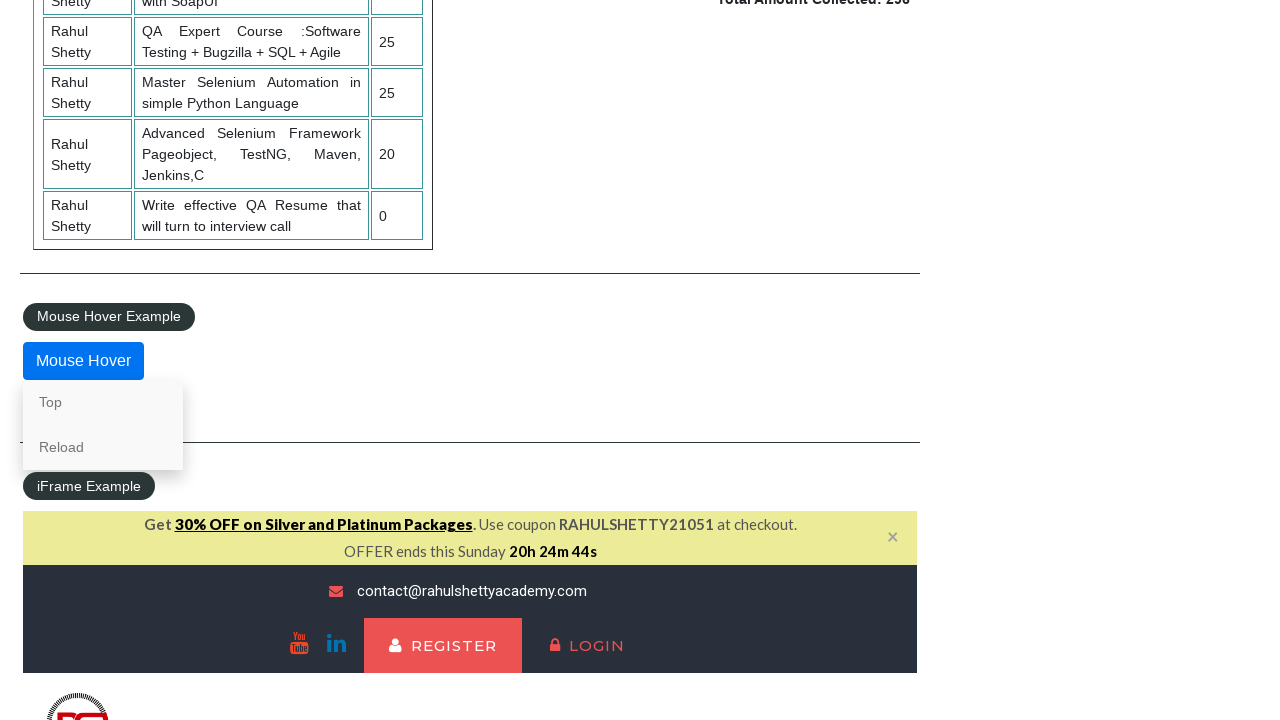

Clicked 'Top' option from hover menu at (103, 402) on xpath=//*[contains(text(),'Top')]
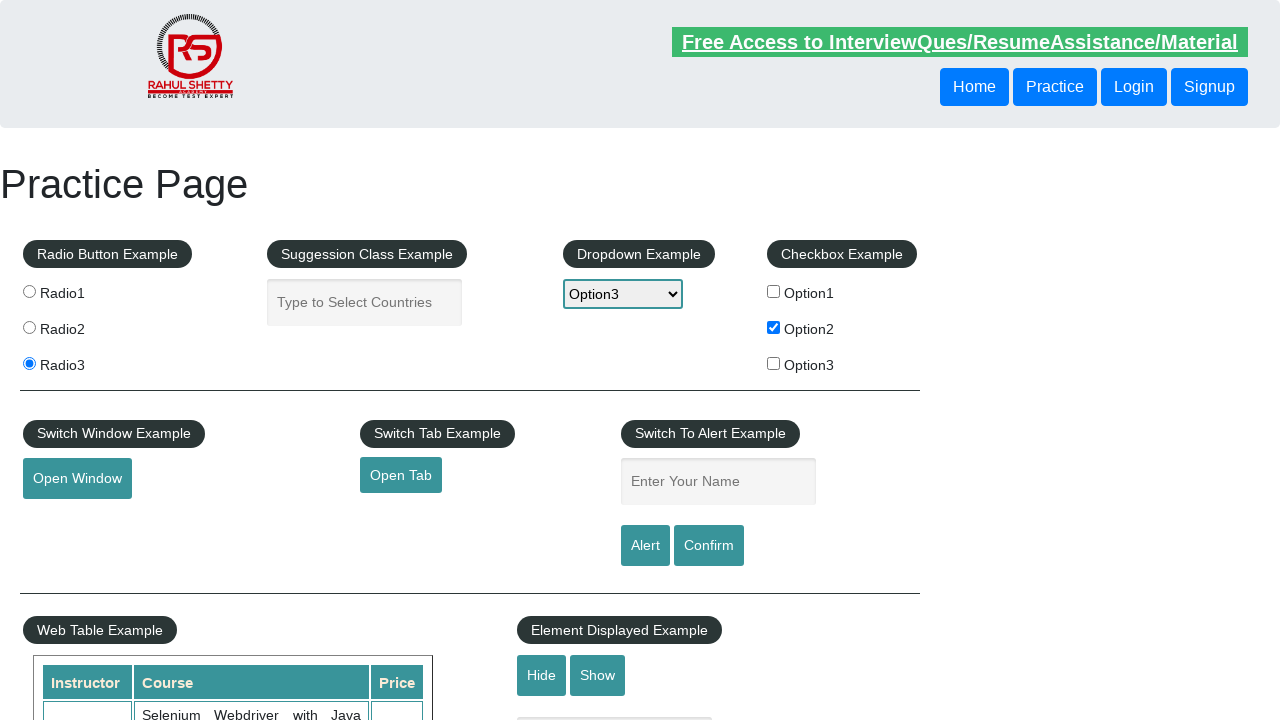

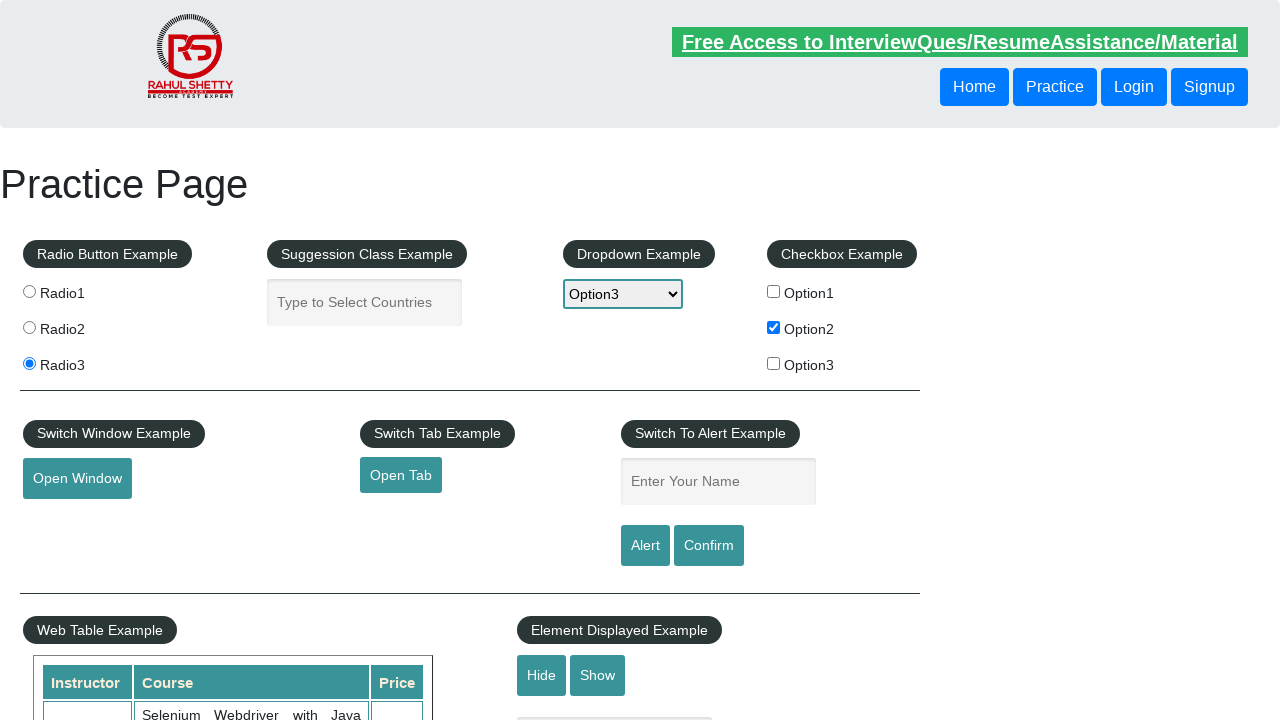